Tests confirming edit by clicking outside the edit field

Starting URL: https://todomvc4tasj.herokuapp.com/

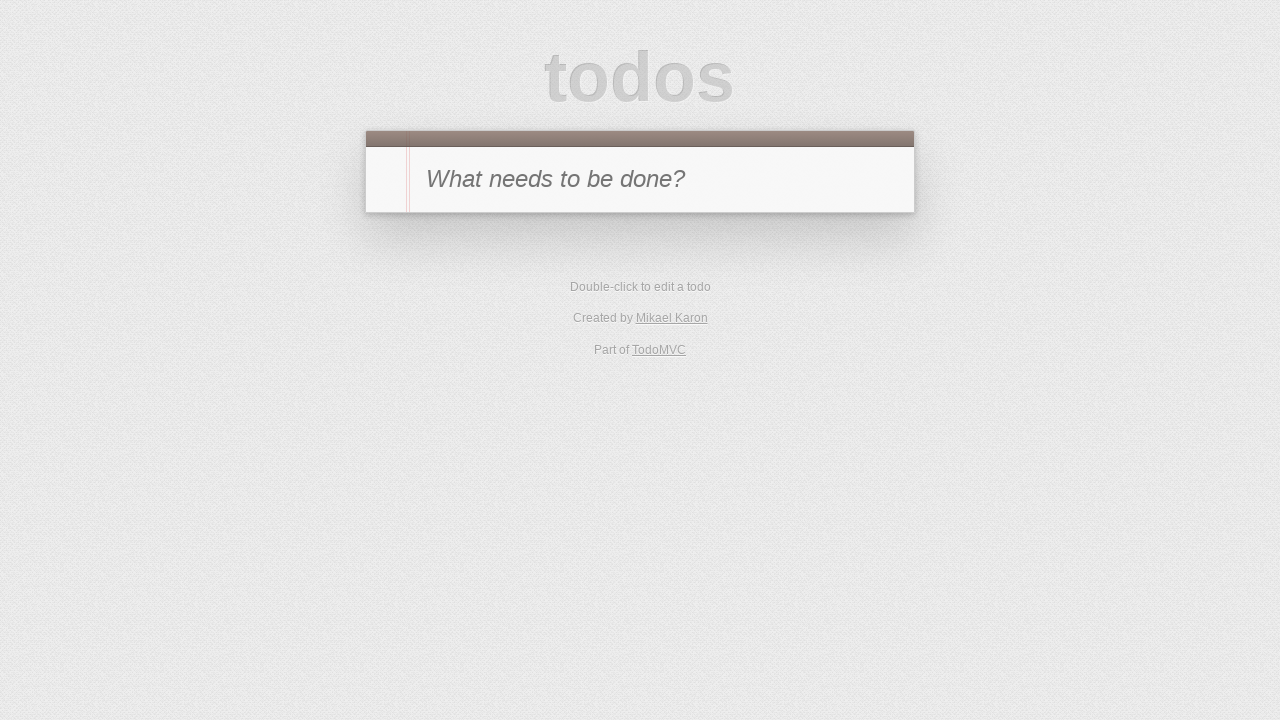

Set localStorage with two active tasks
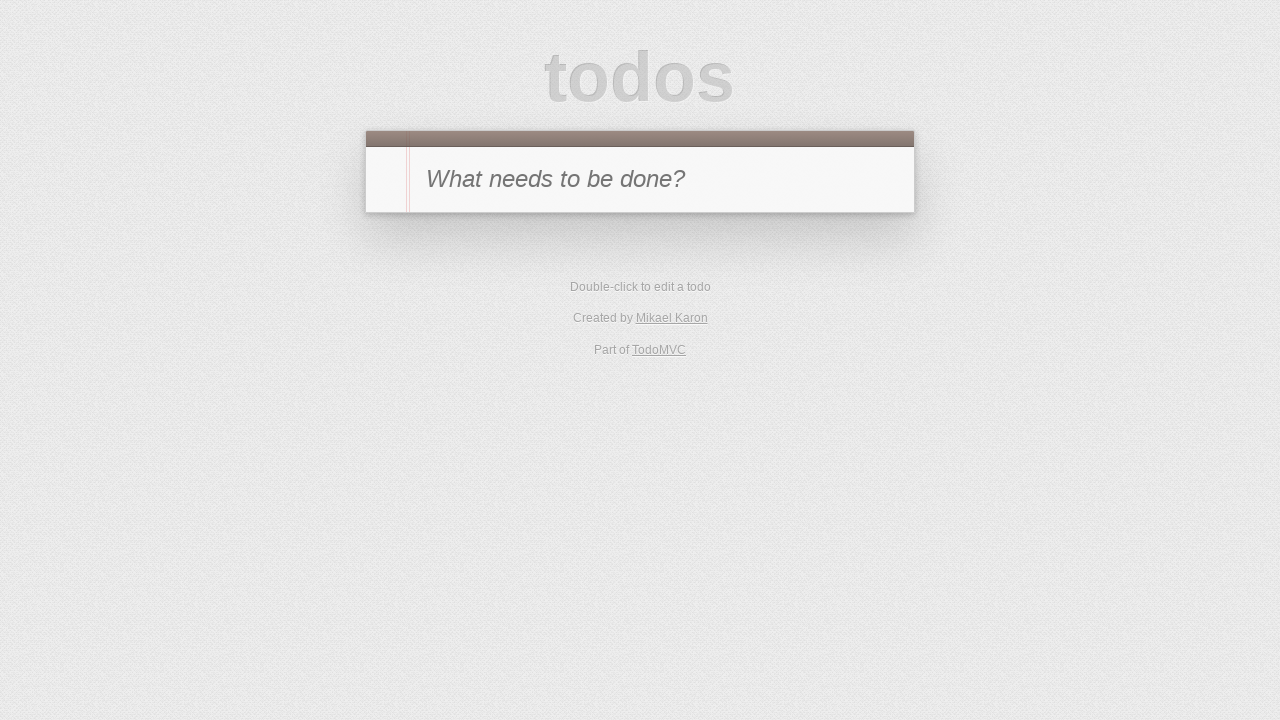

Reloaded page to load tasks from localStorage
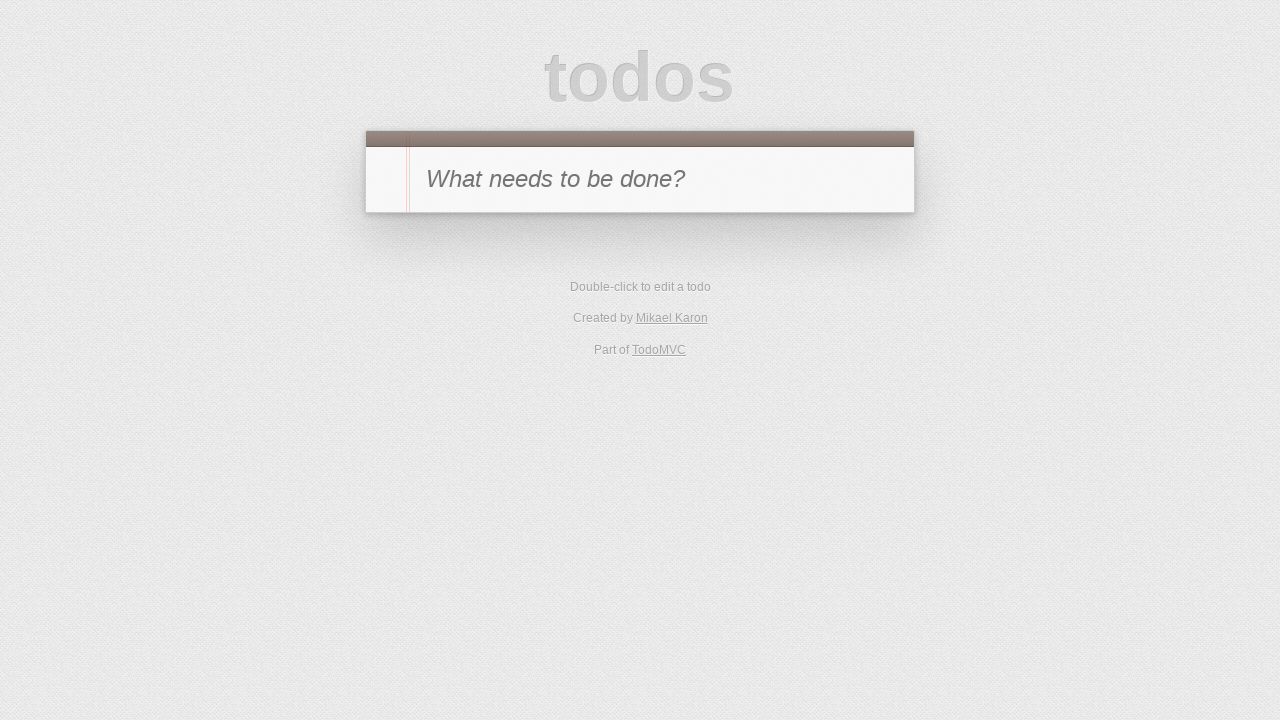

Clicked Active filter to show only active tasks at (614, 351) on text=Active
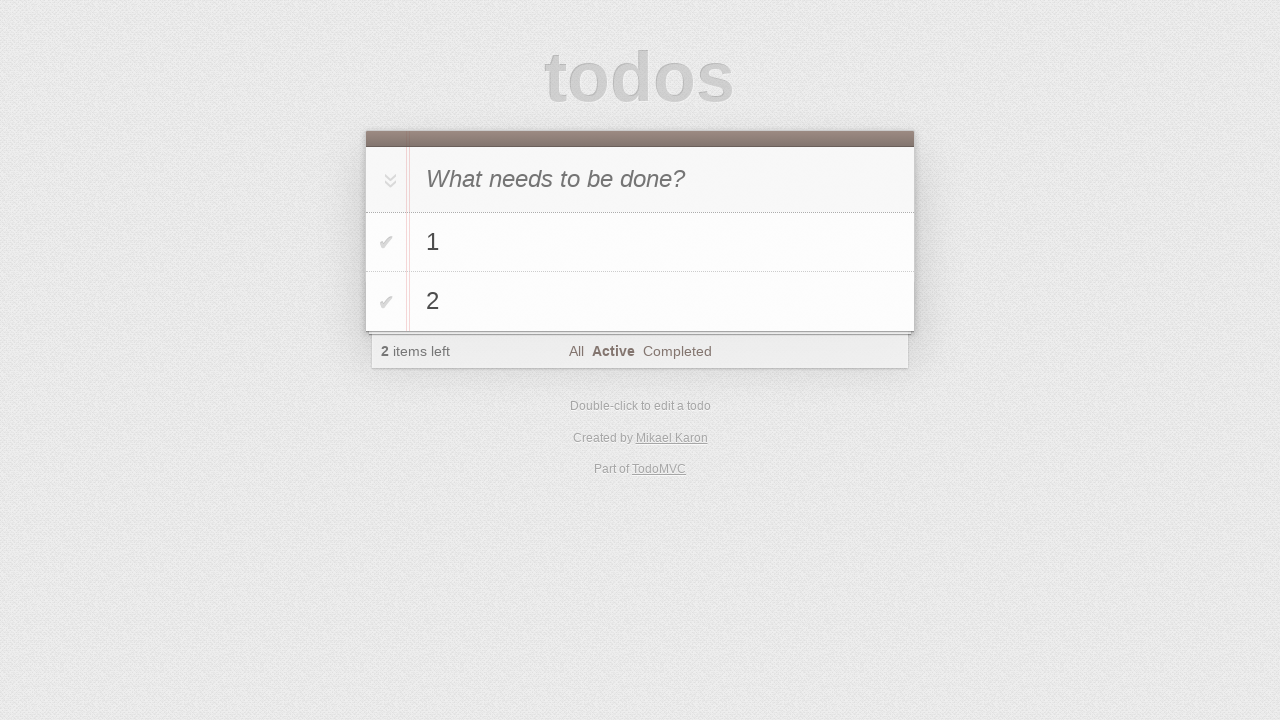

Double-clicked task '2' to enter edit mode at (640, 302) on #todo-list>li:has-text('2')
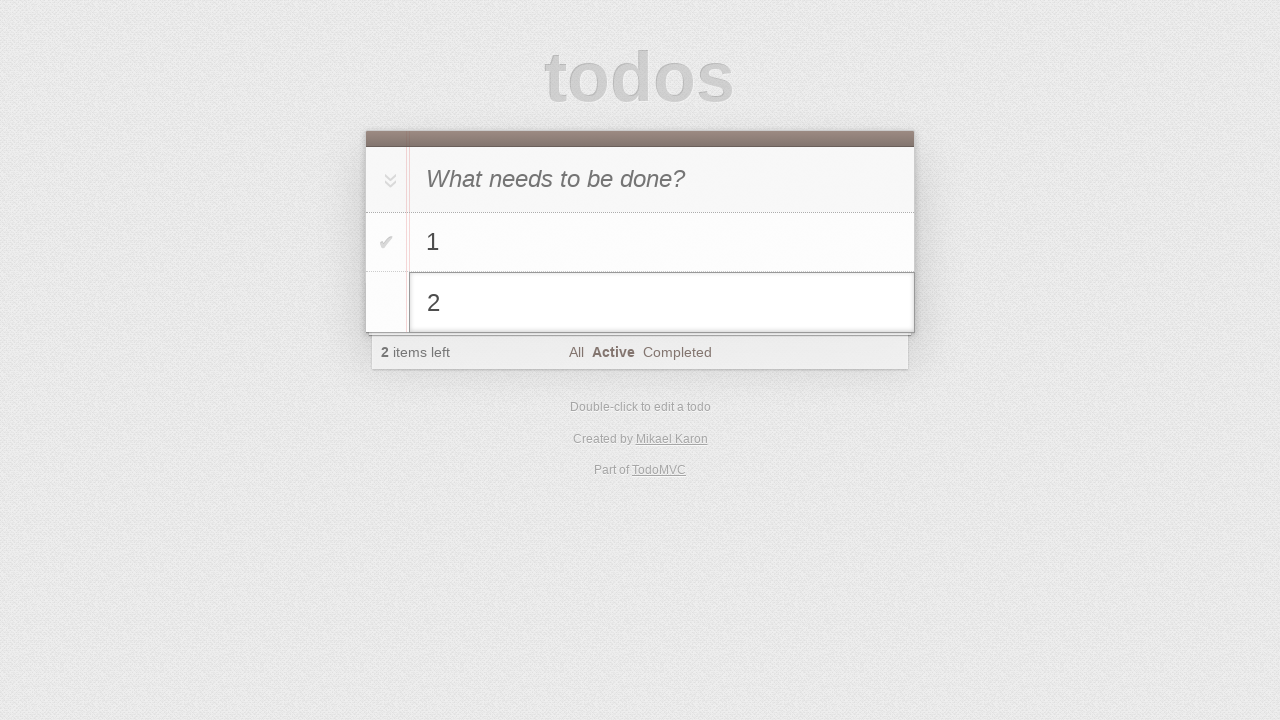

Filled edit field with new text '2 edited' on #todo-list>li.editing .edit
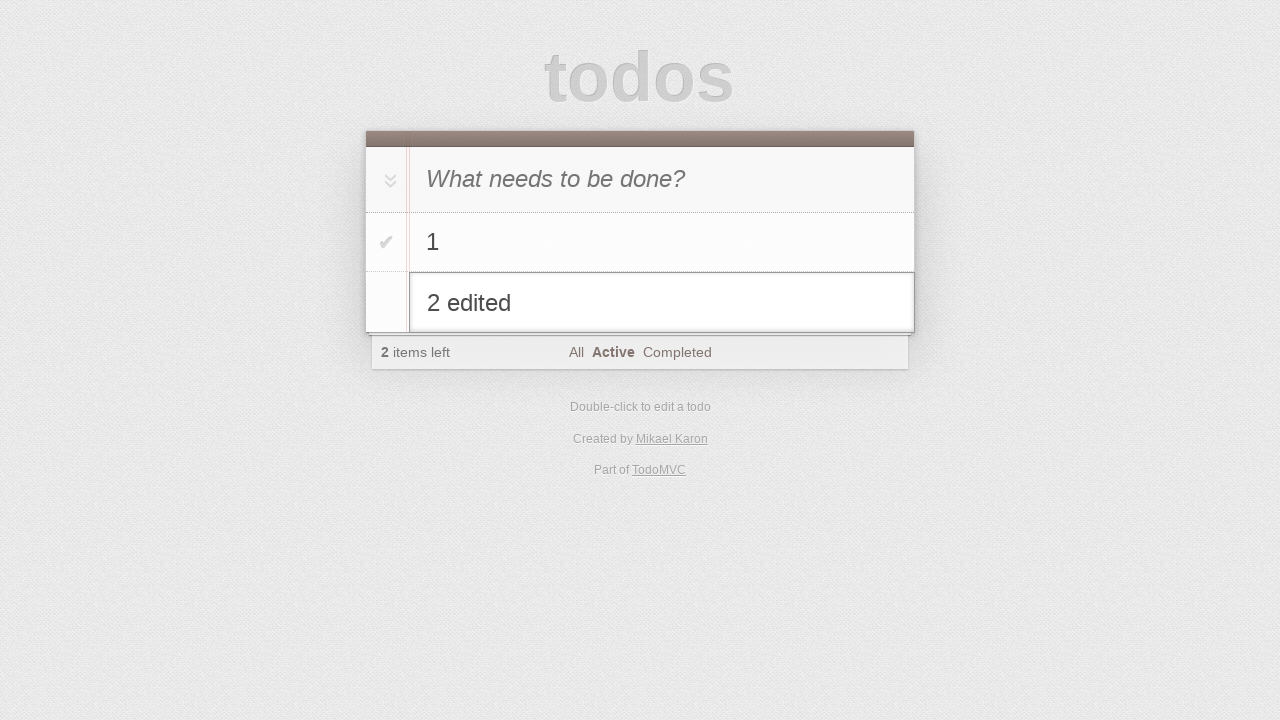

Clicked outside the edit field to confirm changes at (640, 179) on #new-todo
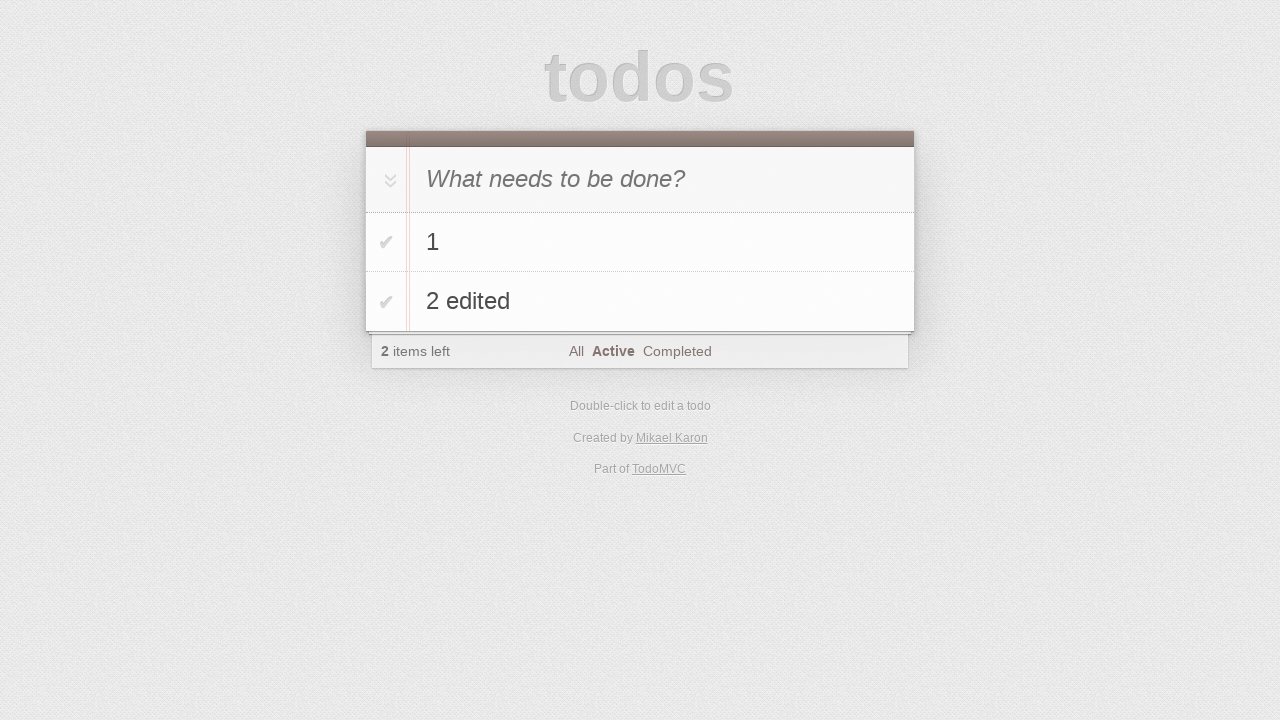

Verified that edited task '2 edited' is displayed in the list
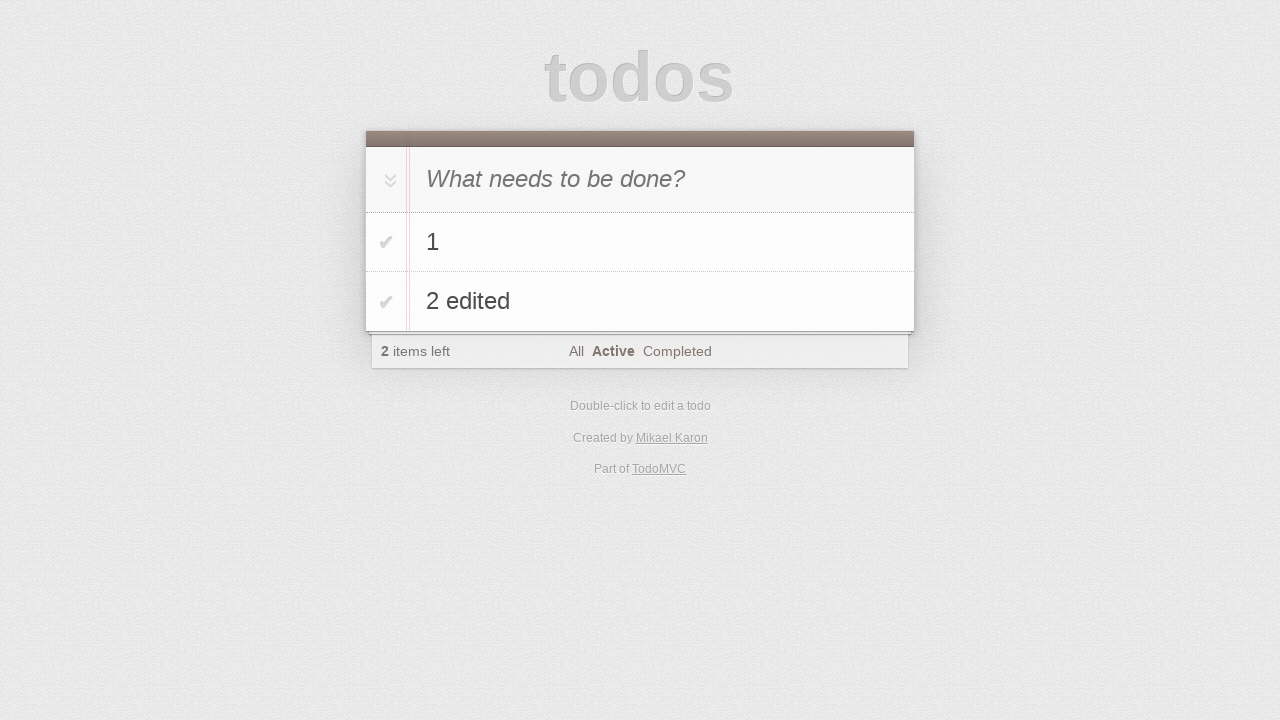

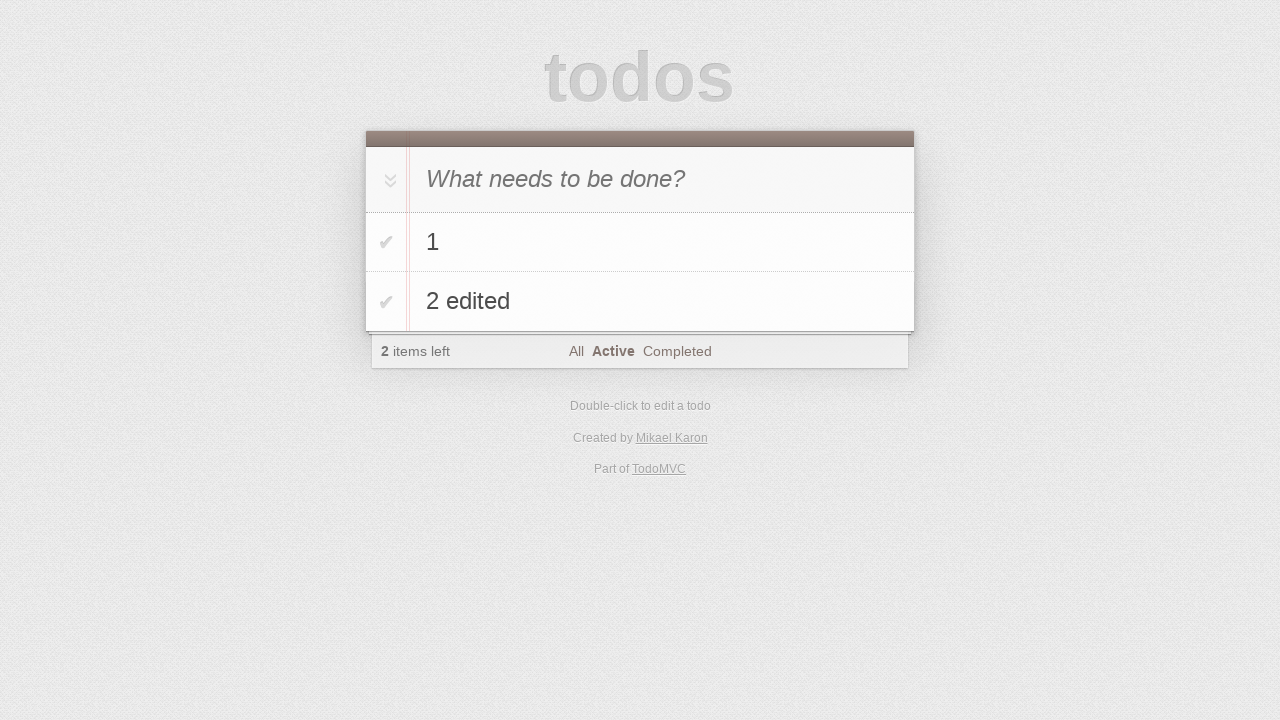